Simple test that navigates to the demoblaze.com website and maximizes the browser window

Starting URL: https://demoblaze.com/

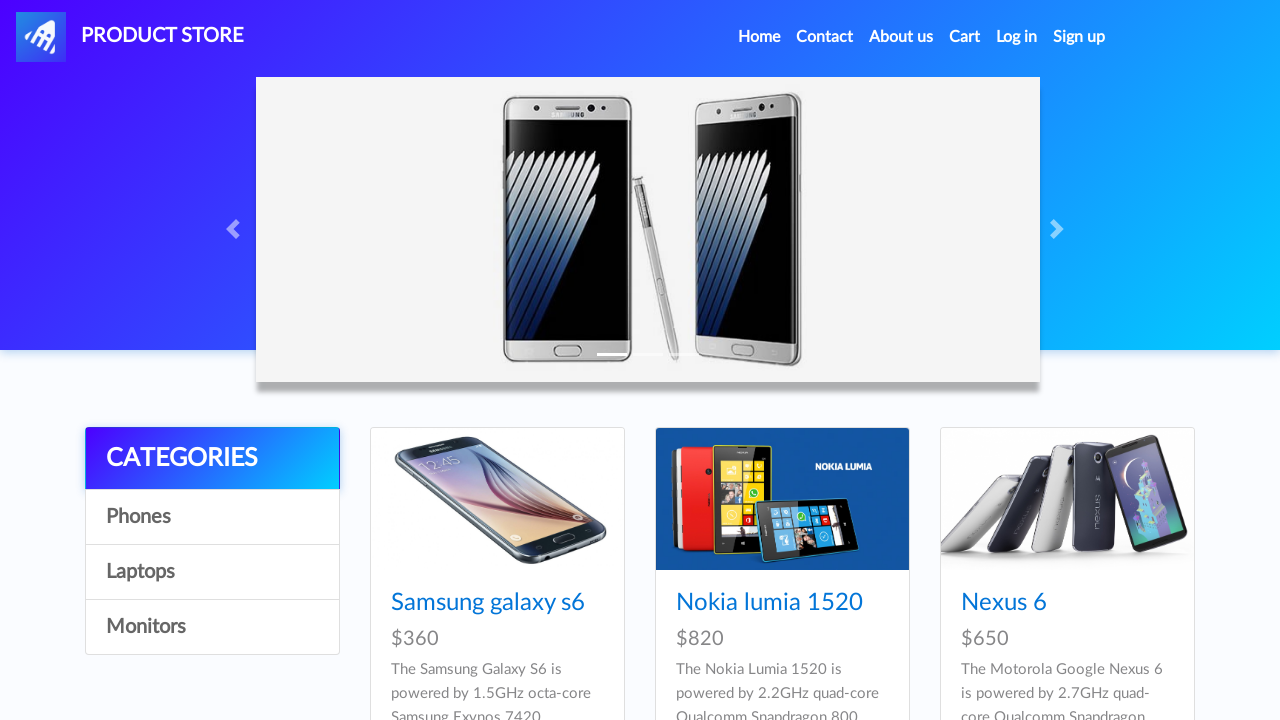

Page DOM content loaded
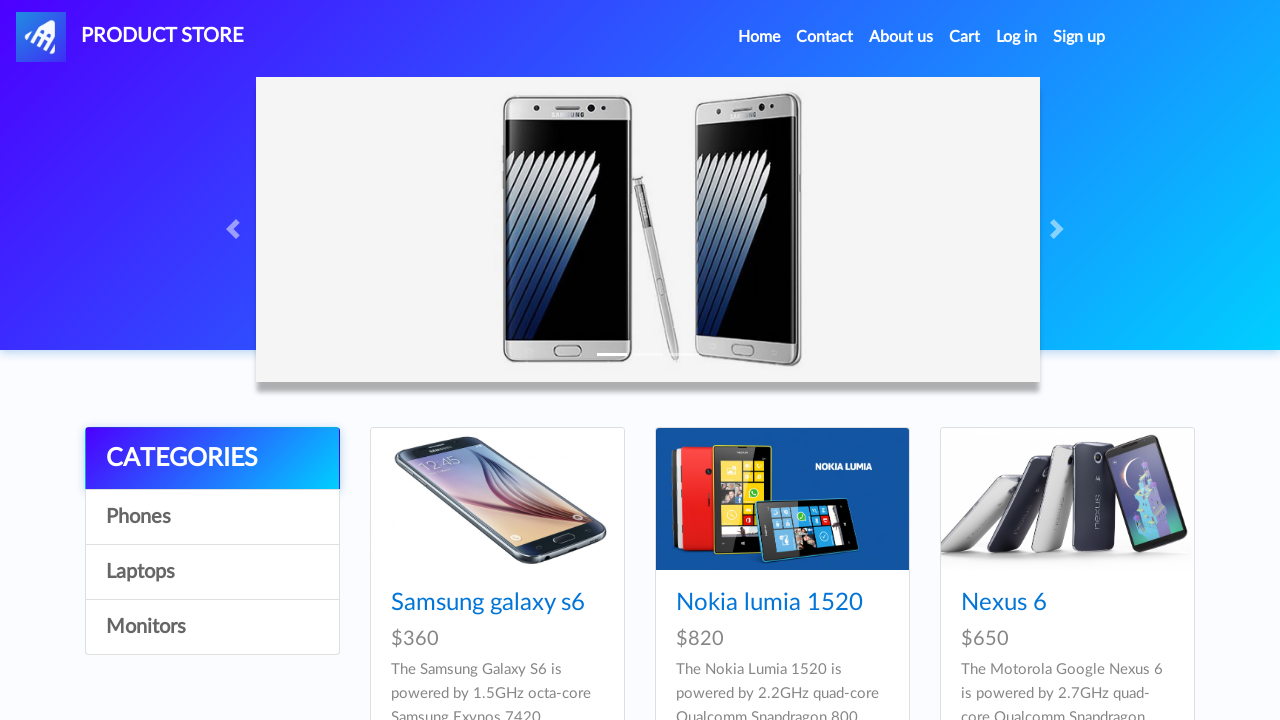

Navigation bar element found, page fully loaded
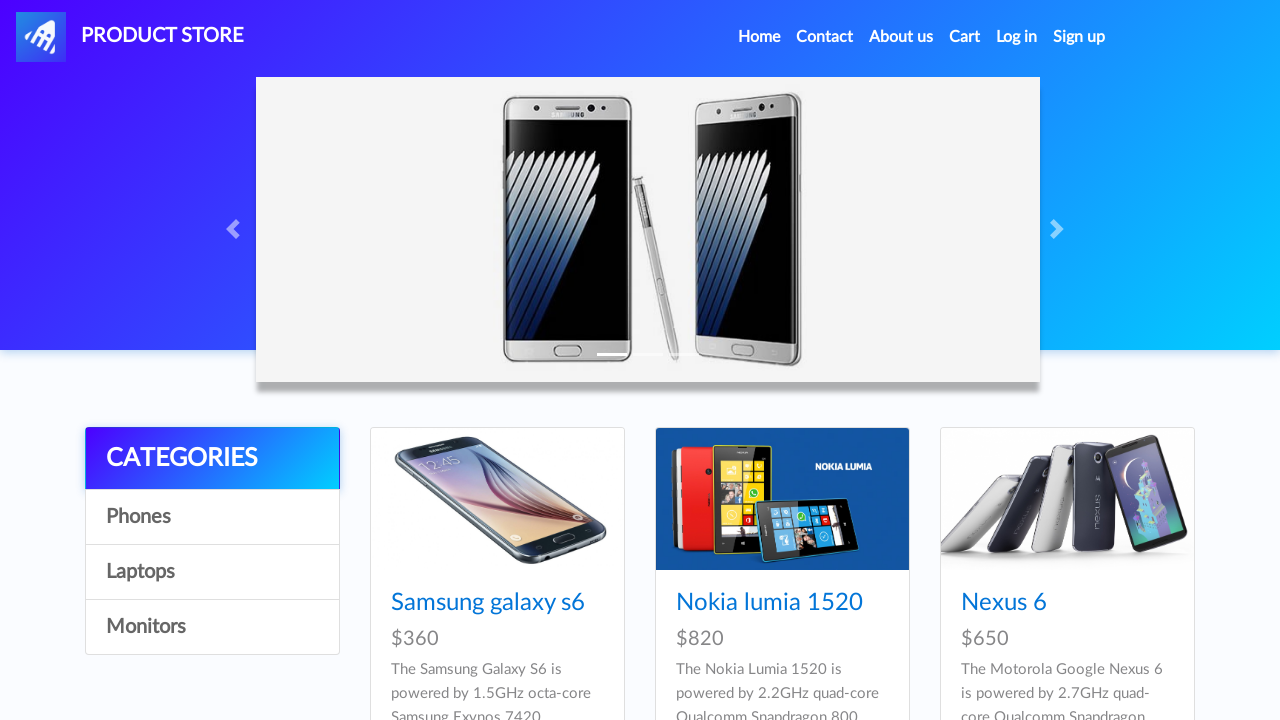

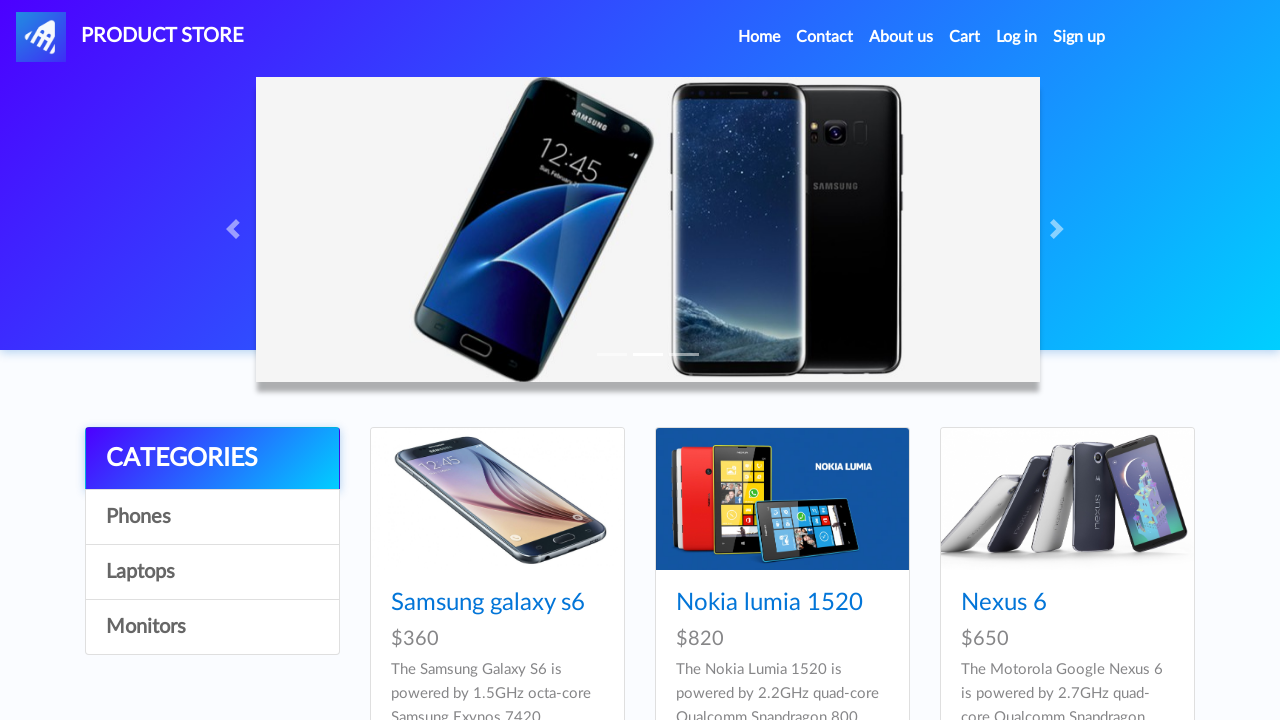